Tests that clicking Clear completed removes completed items from the list

Starting URL: https://demo.playwright.dev/todomvc

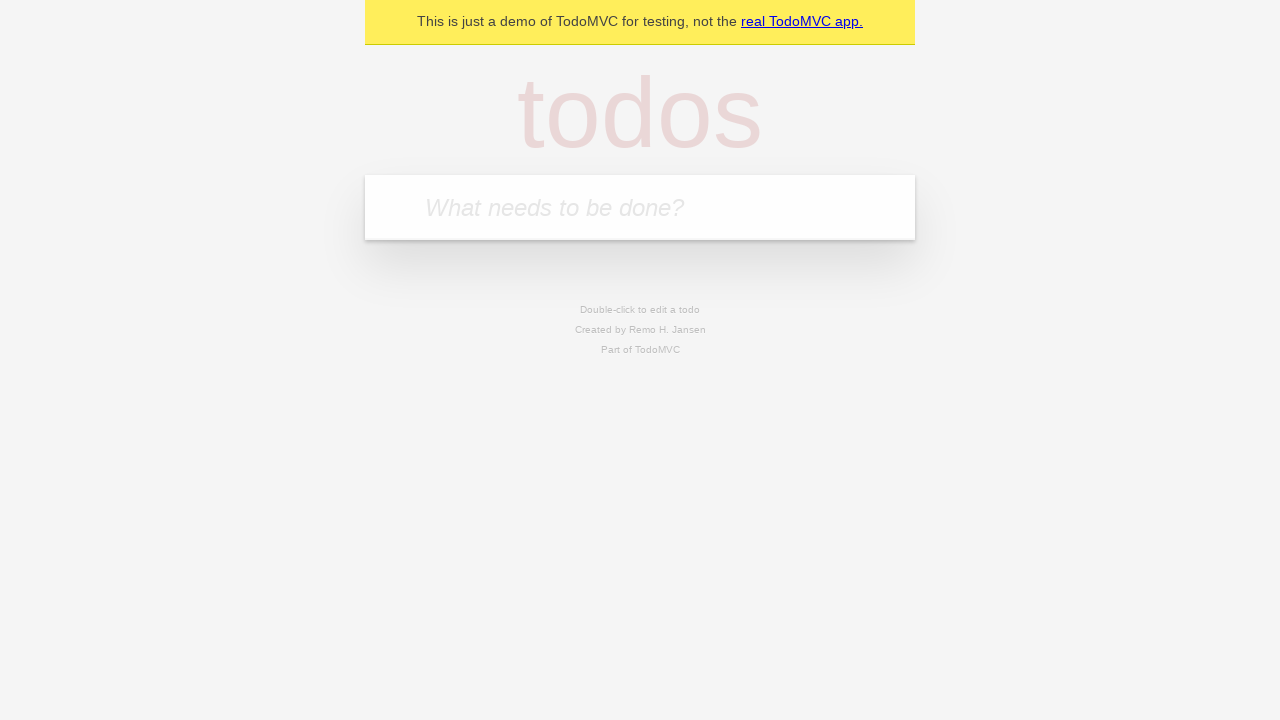

Filled todo input with 'buy some cheese' on internal:attr=[placeholder="What needs to be done?"i]
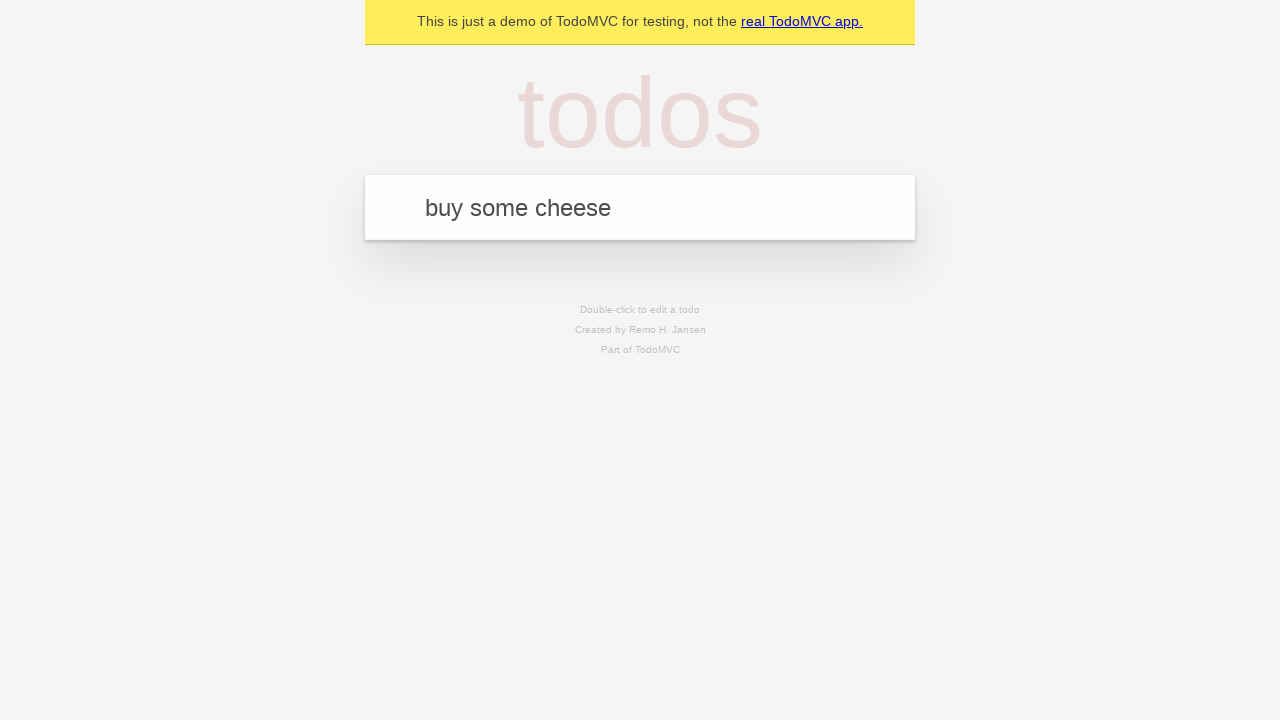

Pressed Enter to add first todo on internal:attr=[placeholder="What needs to be done?"i]
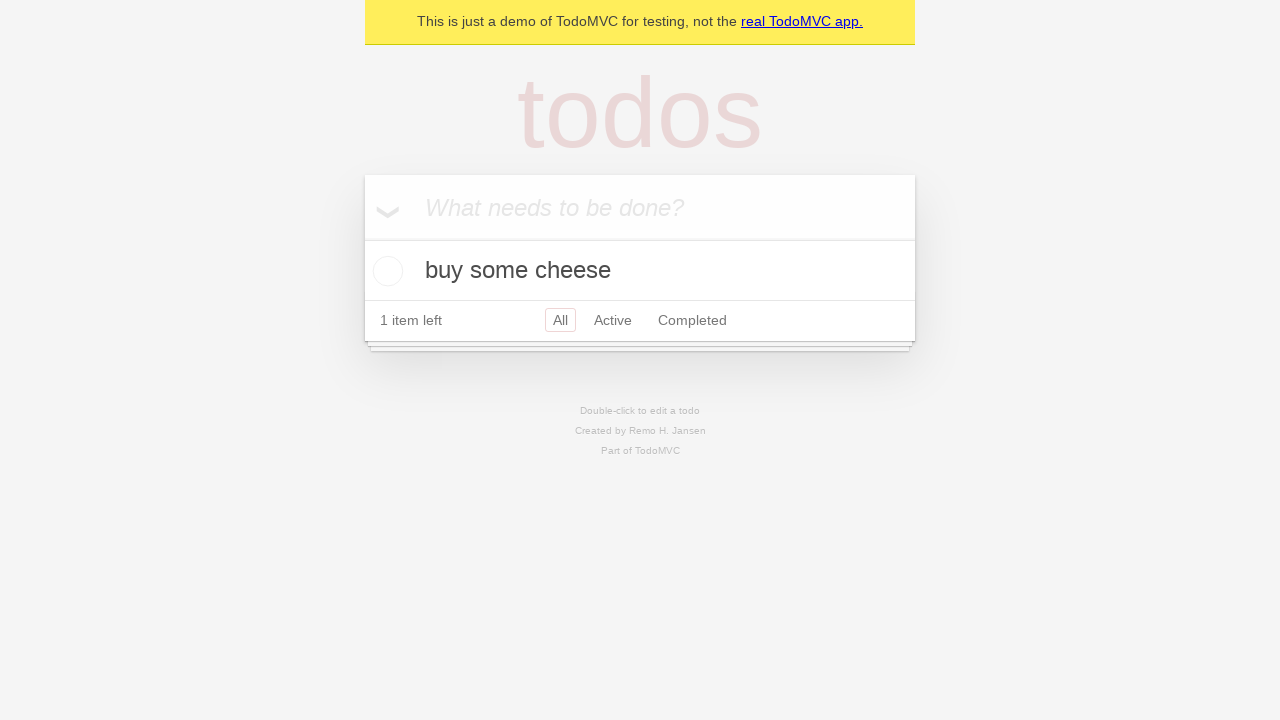

Filled todo input with 'feed the cat' on internal:attr=[placeholder="What needs to be done?"i]
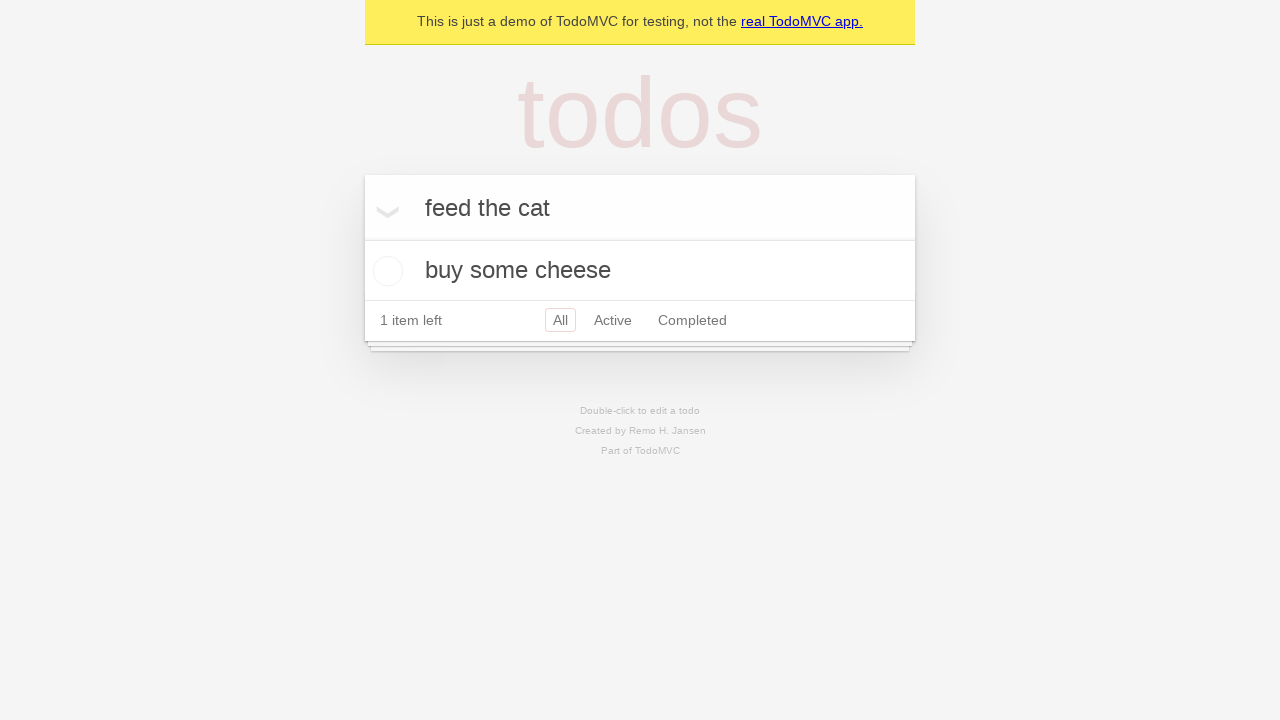

Pressed Enter to add second todo on internal:attr=[placeholder="What needs to be done?"i]
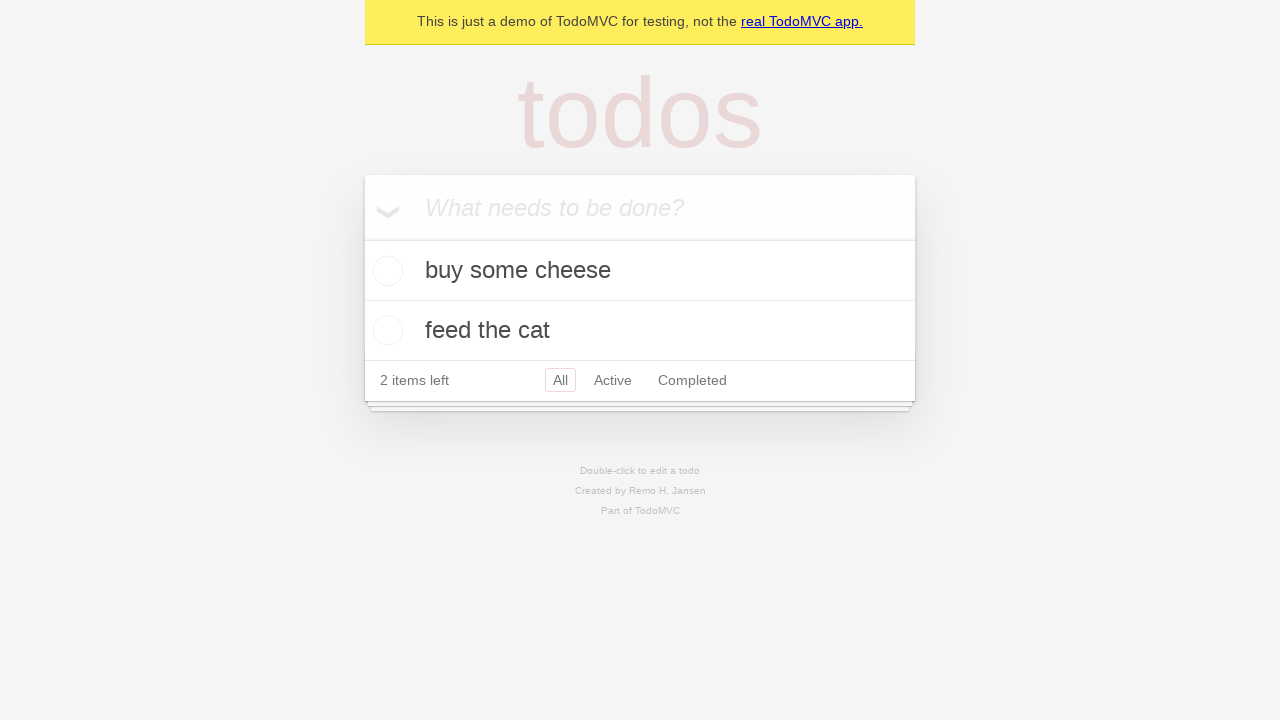

Filled todo input with 'book a doctors appointment' on internal:attr=[placeholder="What needs to be done?"i]
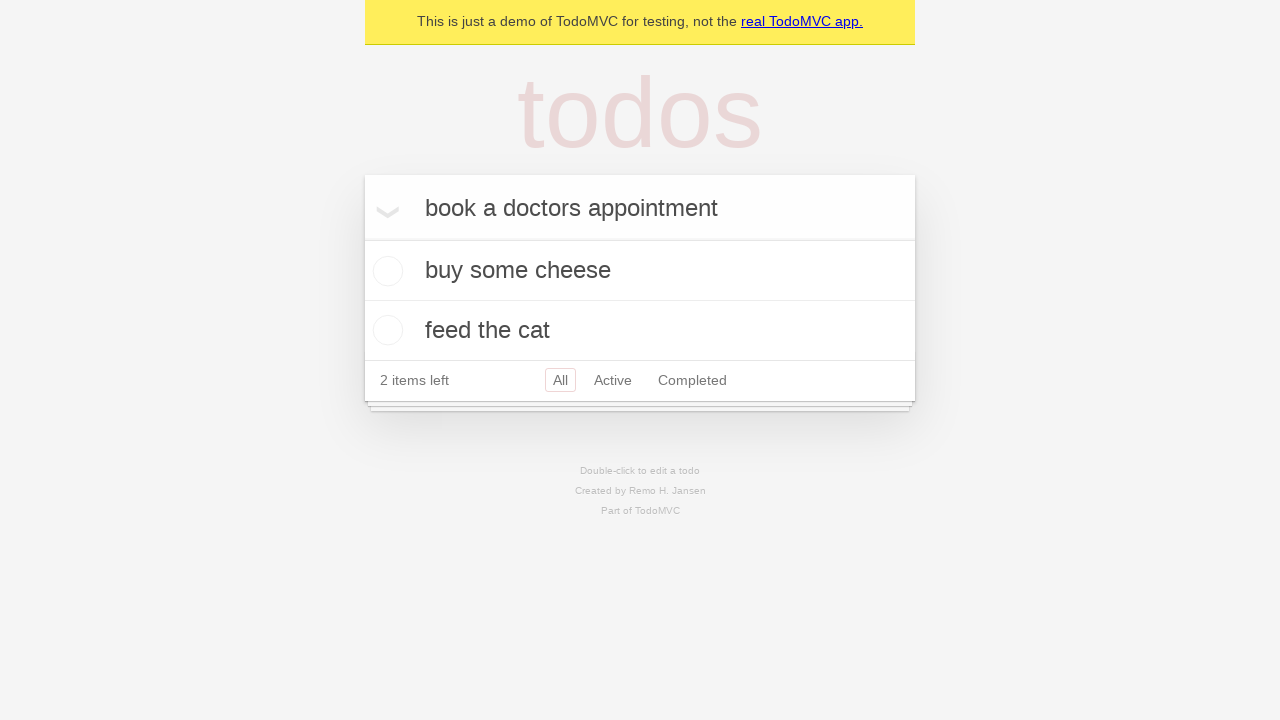

Pressed Enter to add third todo on internal:attr=[placeholder="What needs to be done?"i]
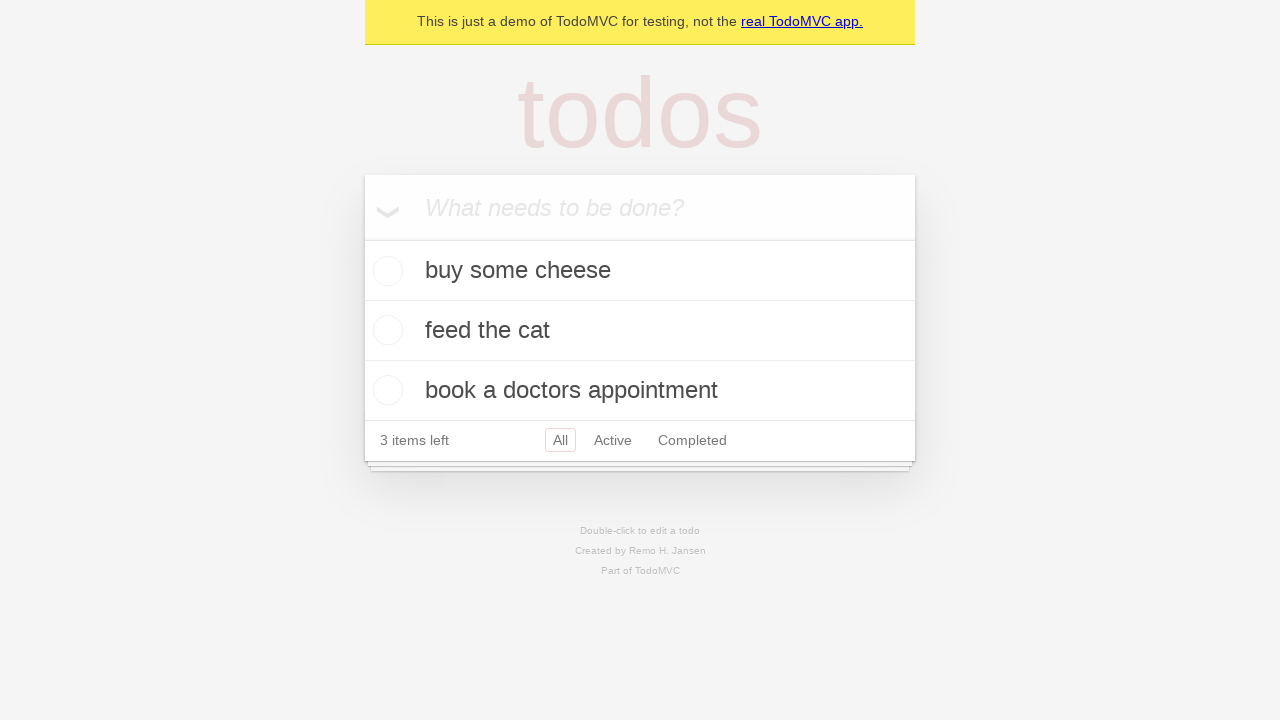

Checked the second todo item ('feed the cat') at (385, 330) on internal:testid=[data-testid="todo-item"s] >> nth=1 >> internal:role=checkbox
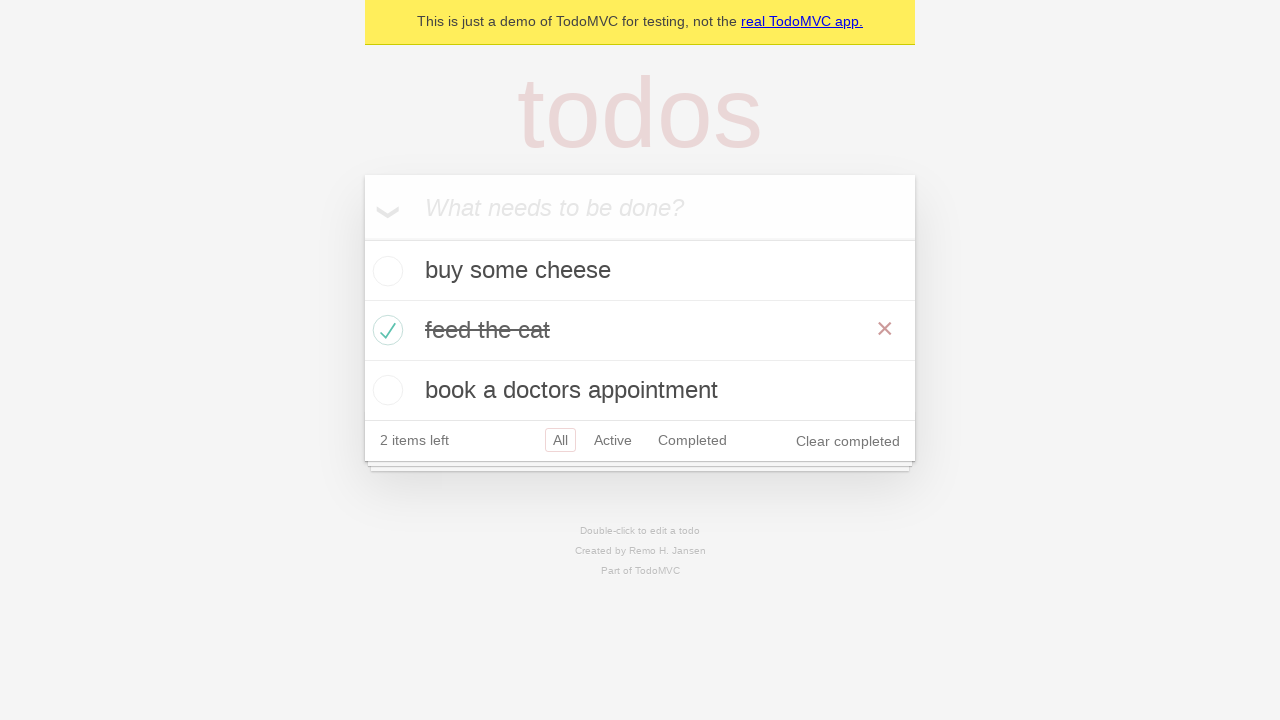

Clicked Clear completed button to remove completed items at (848, 441) on internal:role=button[name="Clear completed"i]
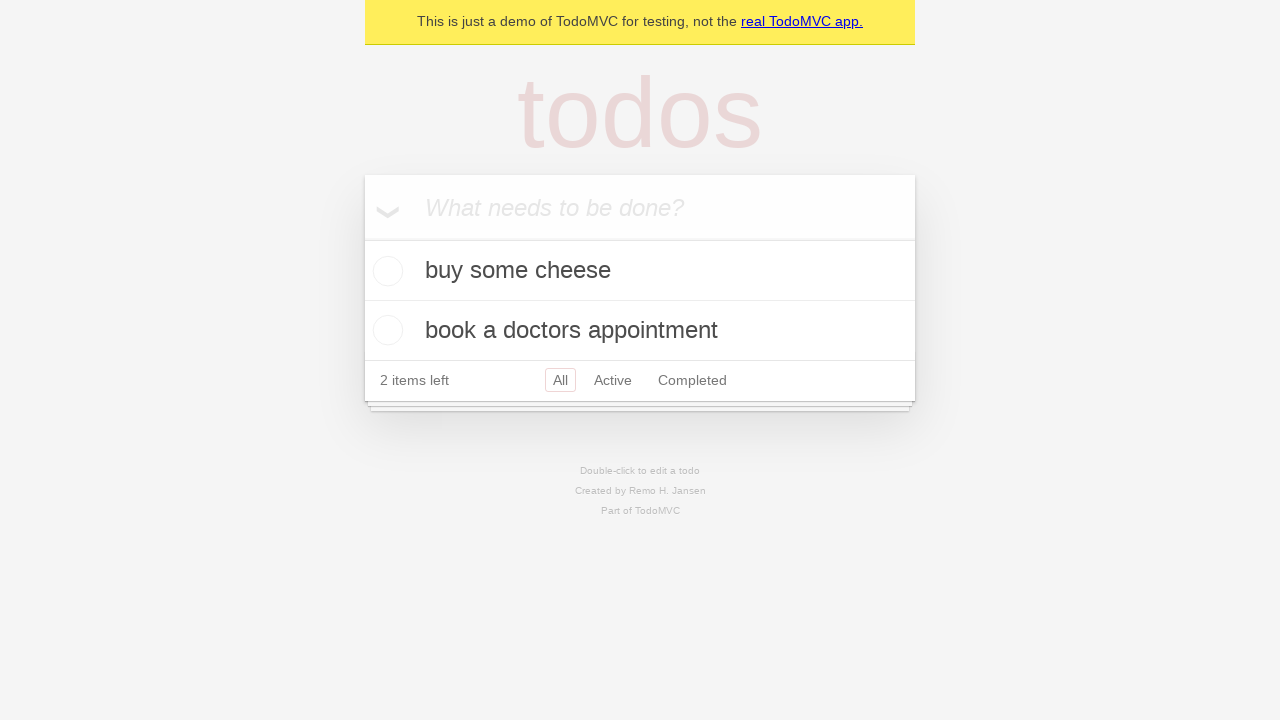

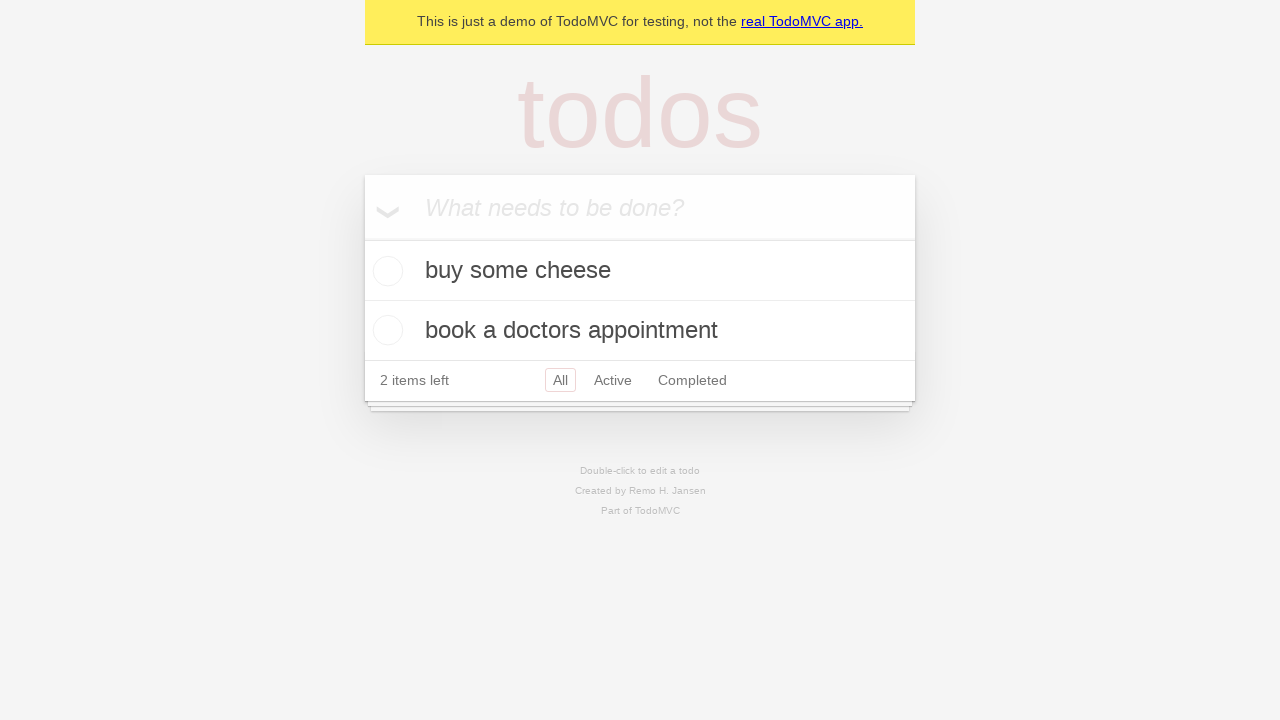